Tests dropdown selection functionality by selecting options by value and by visible text

Starting URL: https://the-internet.herokuapp.com/

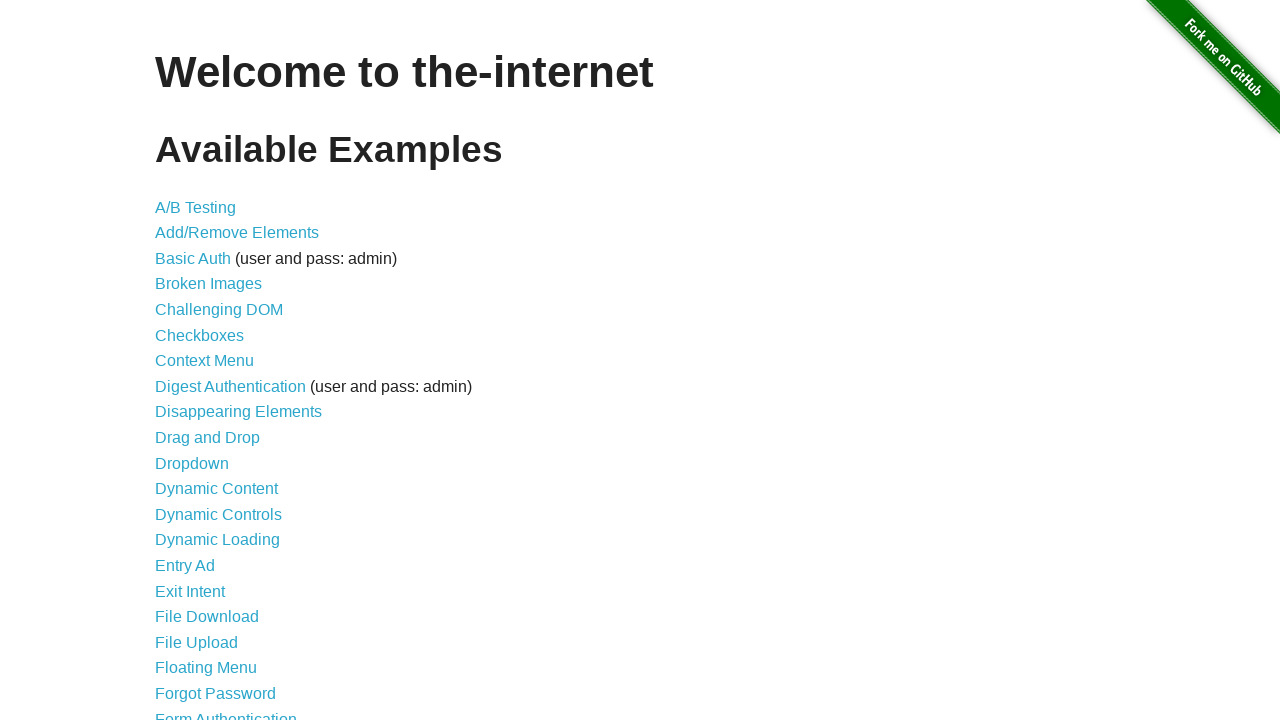

Clicked on 'Dropdown' link at (192, 463) on text=Dropdown
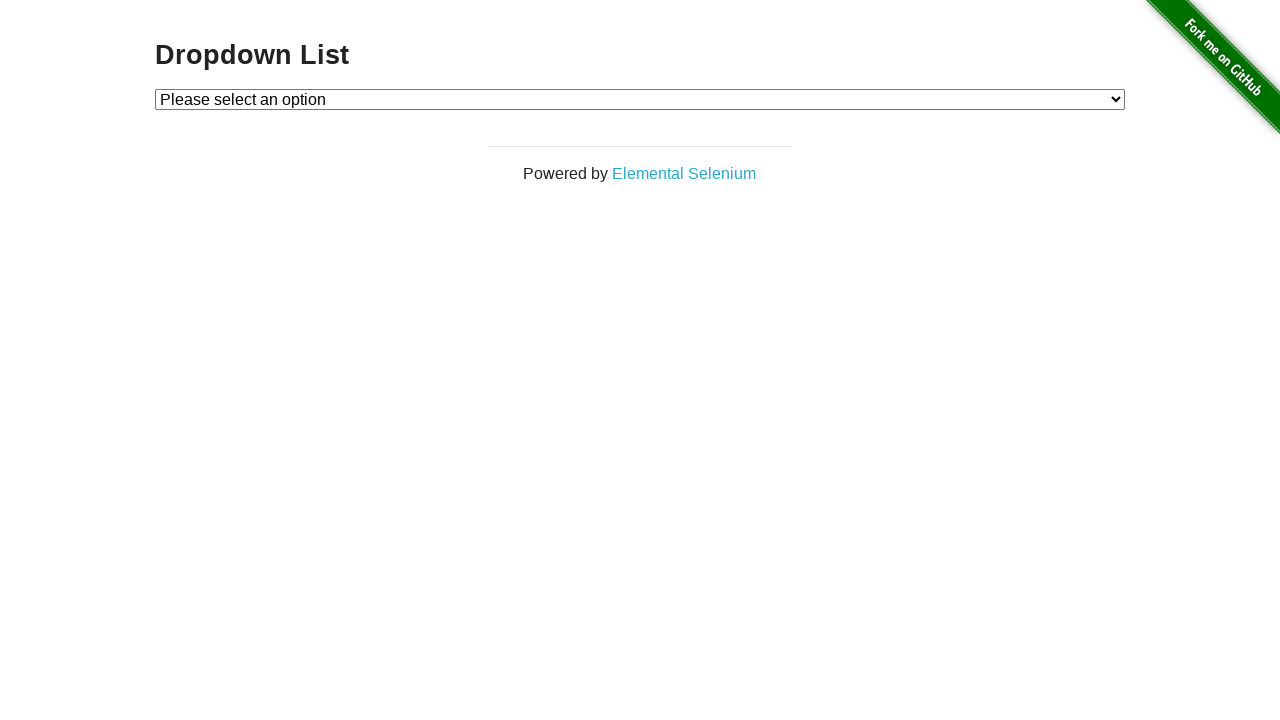

Dropdown element loaded
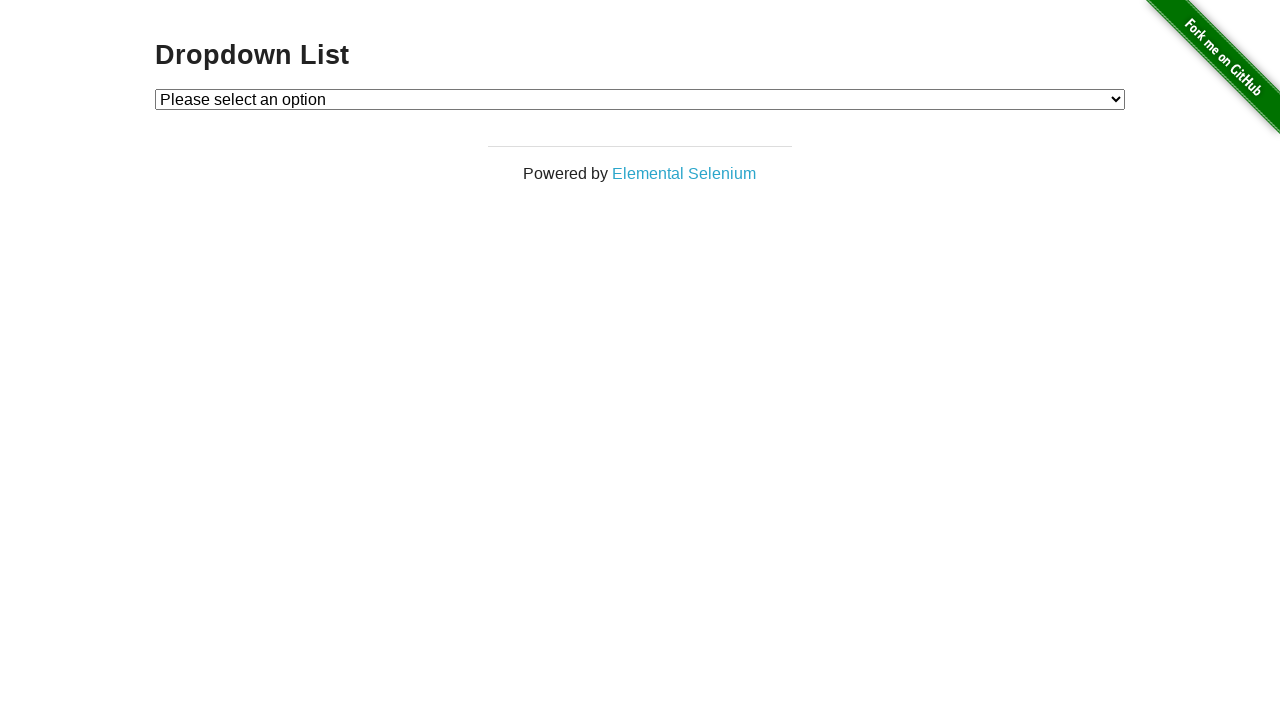

Selected Option 1 by value on #dropdown
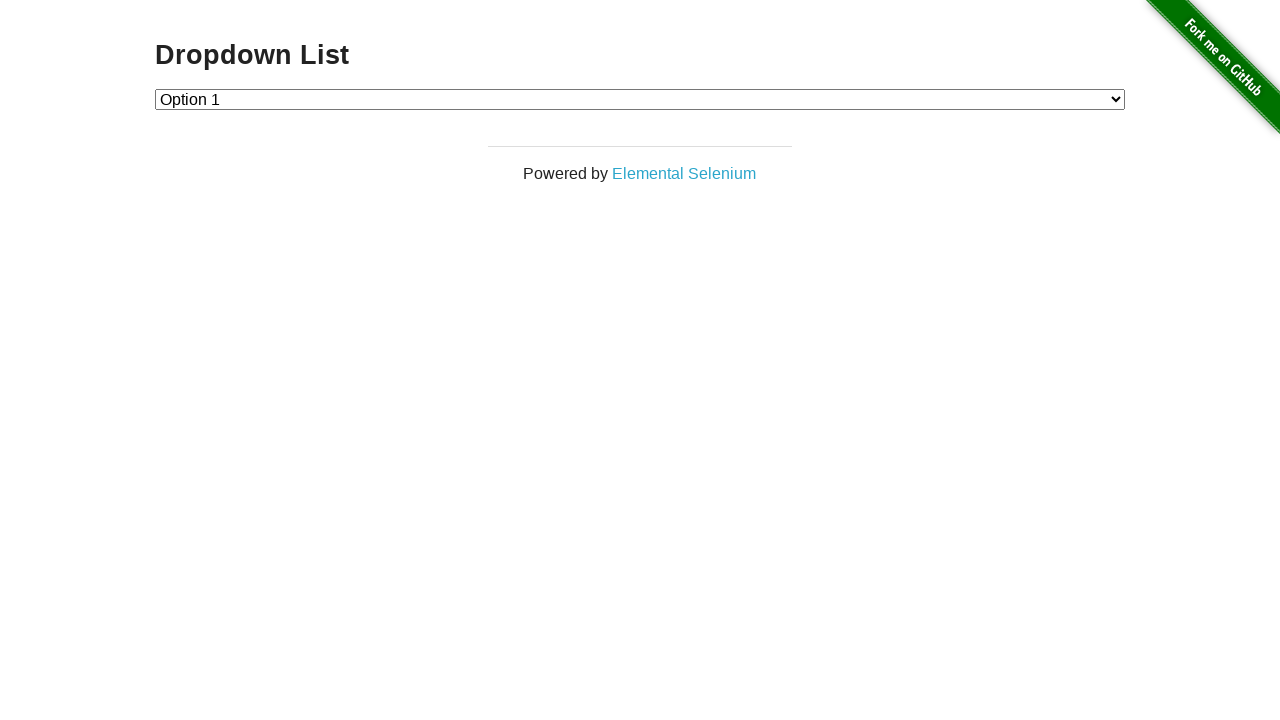

Retrieved selected dropdown value
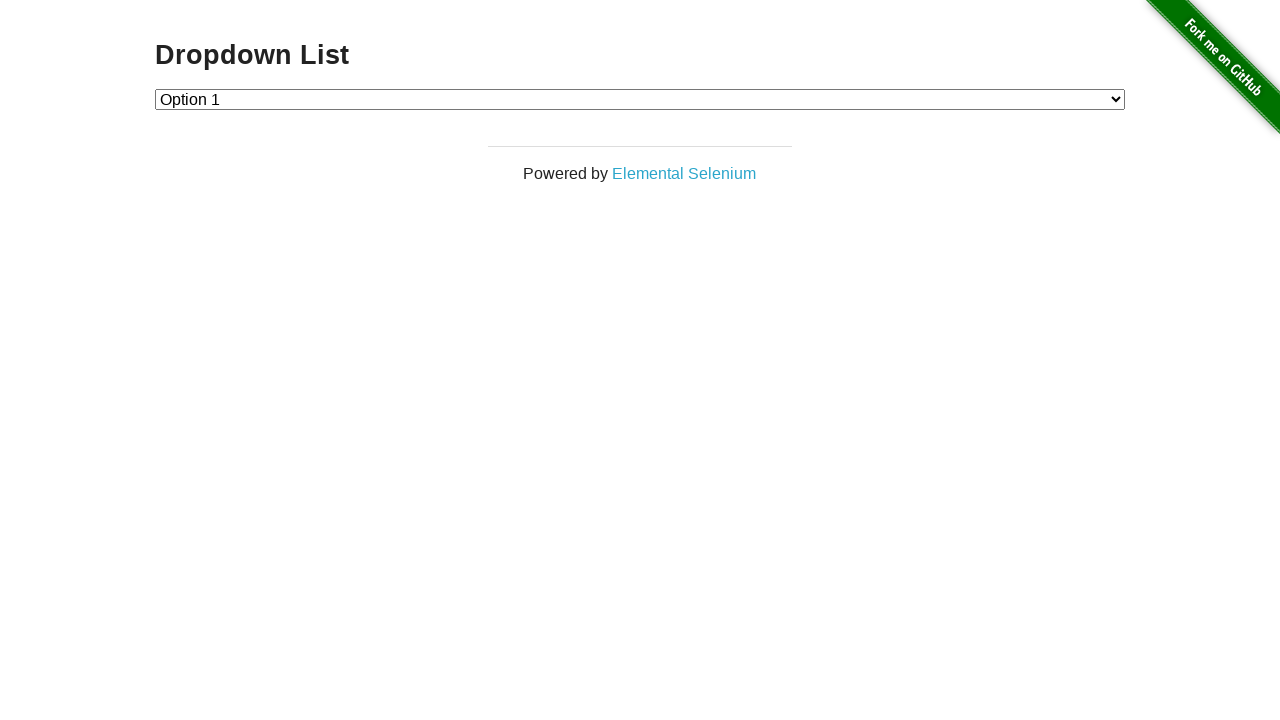

Verified Option 1 is selected
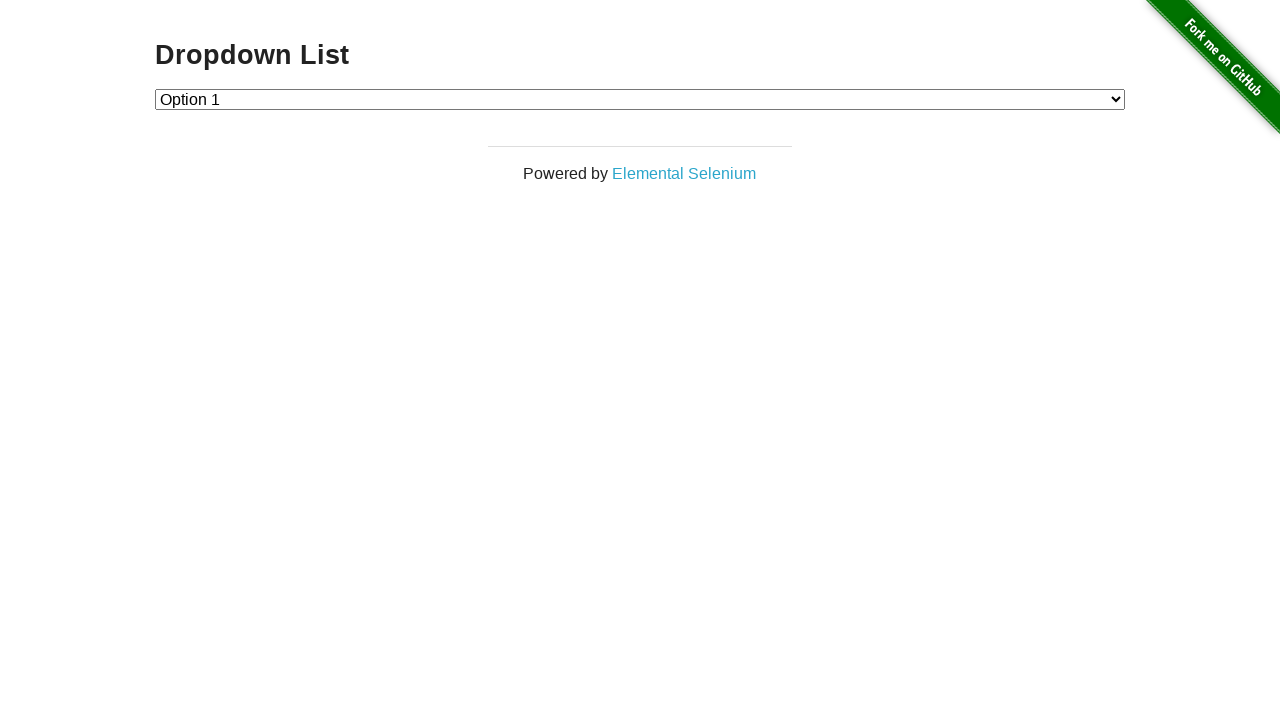

Selected Option 2 by label on #dropdown
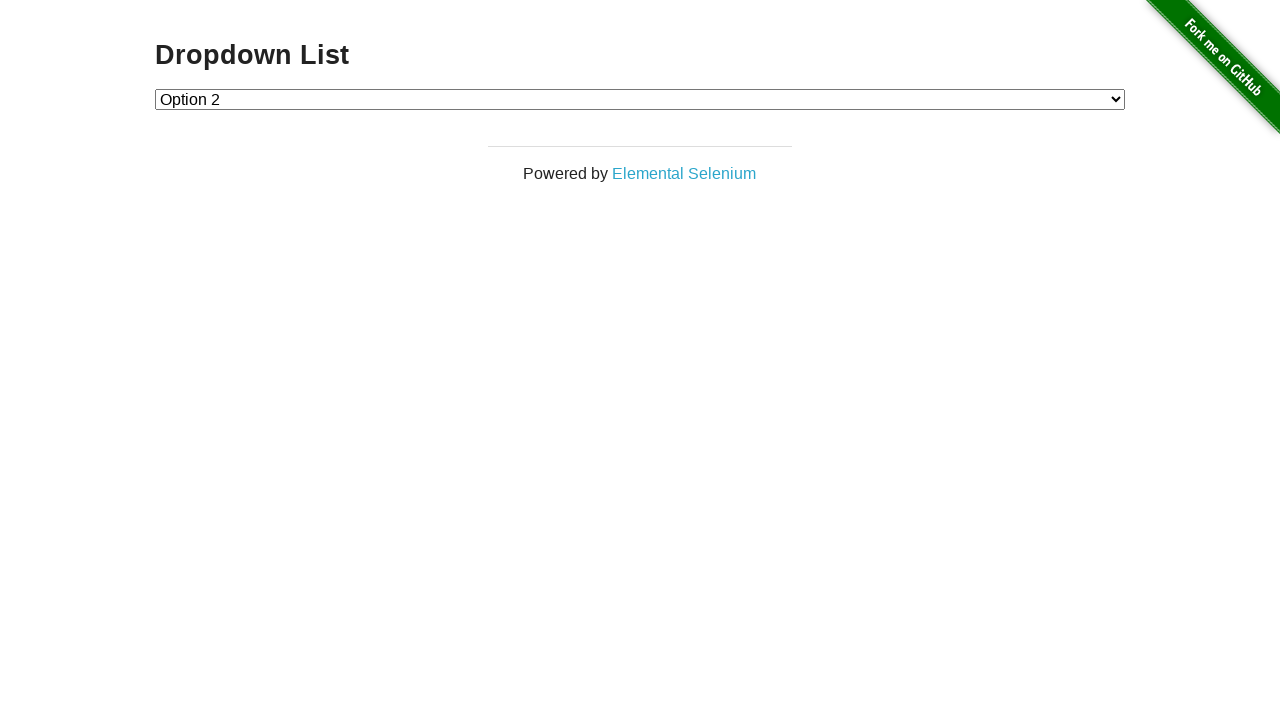

Retrieved selected dropdown value
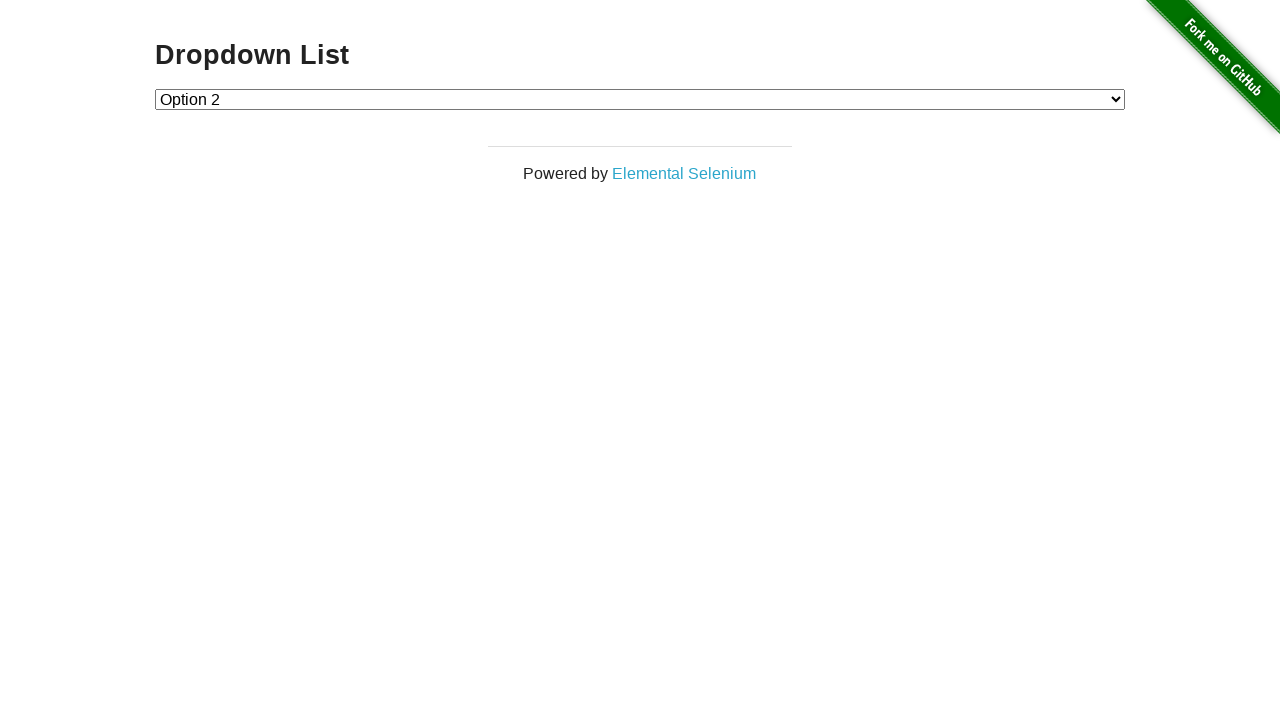

Verified Option 2 is selected
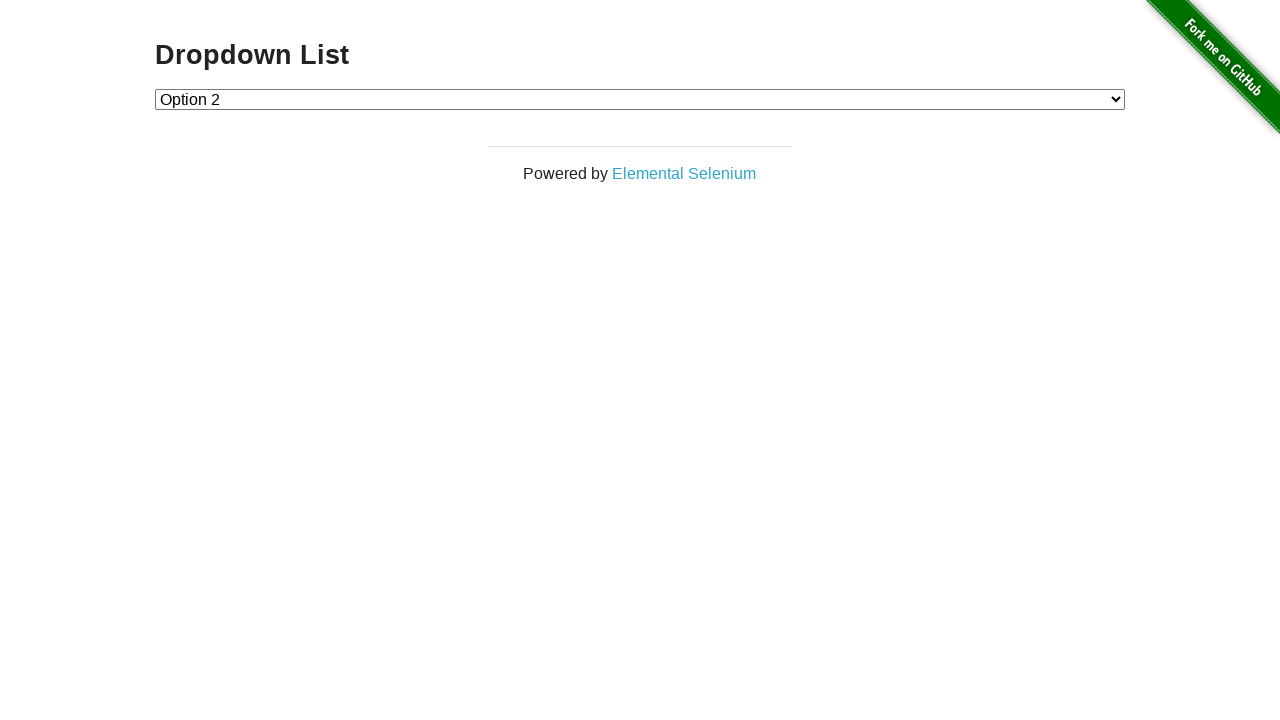

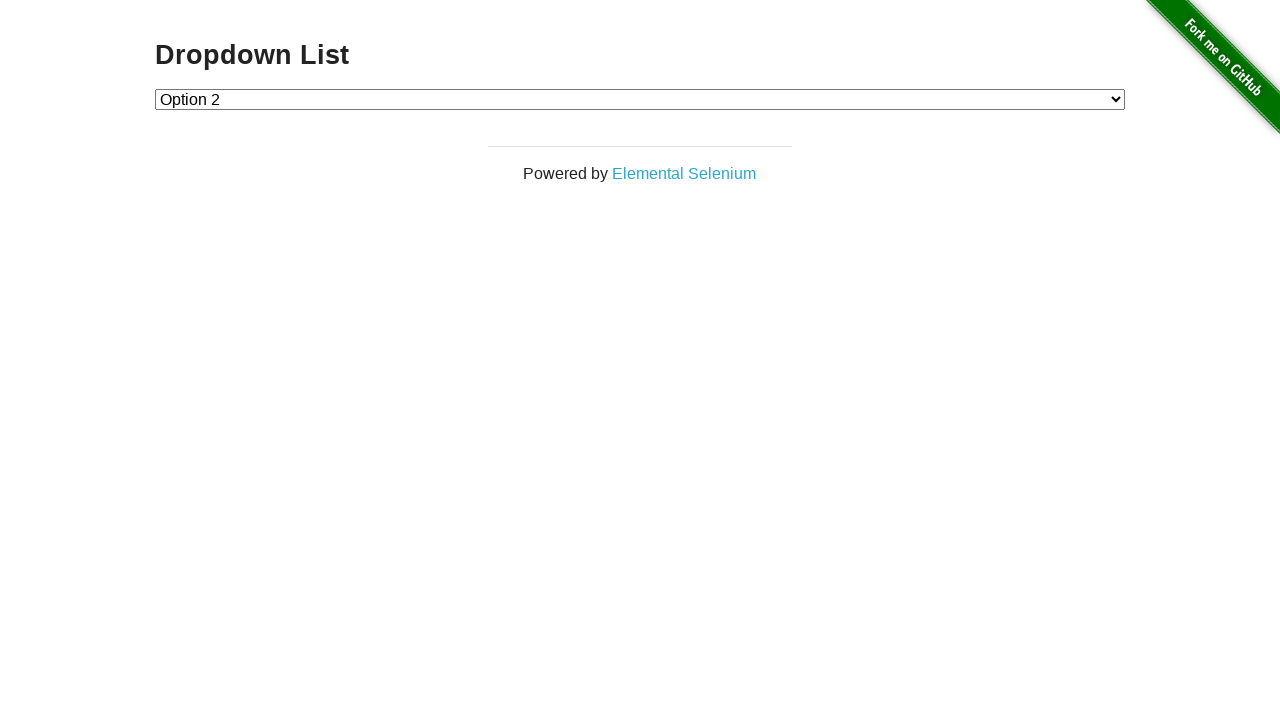